Tests a sign-up form by selecting a language from dropdown, filling in user details, checking a checkbox, and submitting the form

Starting URL: http://jt-dev.azurewebsites.net/#/SignUp

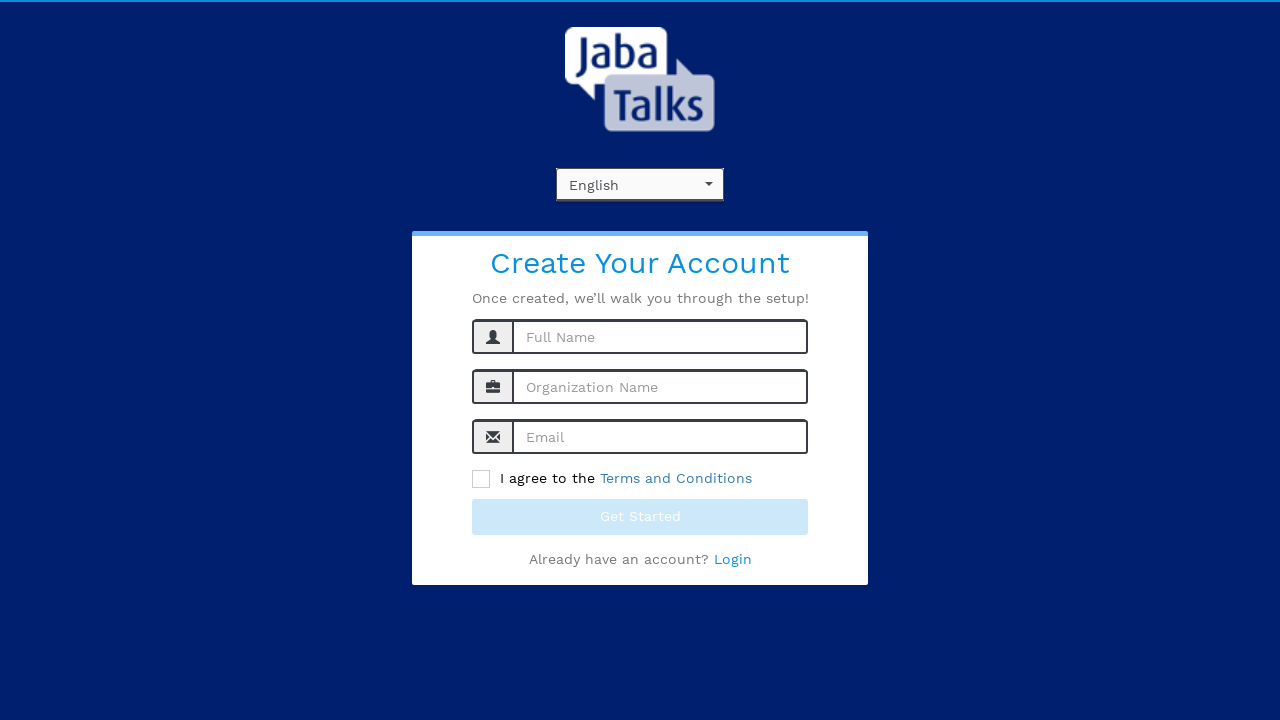

Clicked on language dropdown to open it at (640, 185) on xpath=/html[1]/body[1]/div[1]/div[2]/section[1]/div[1]/div[2]/section[1]/div[1]/
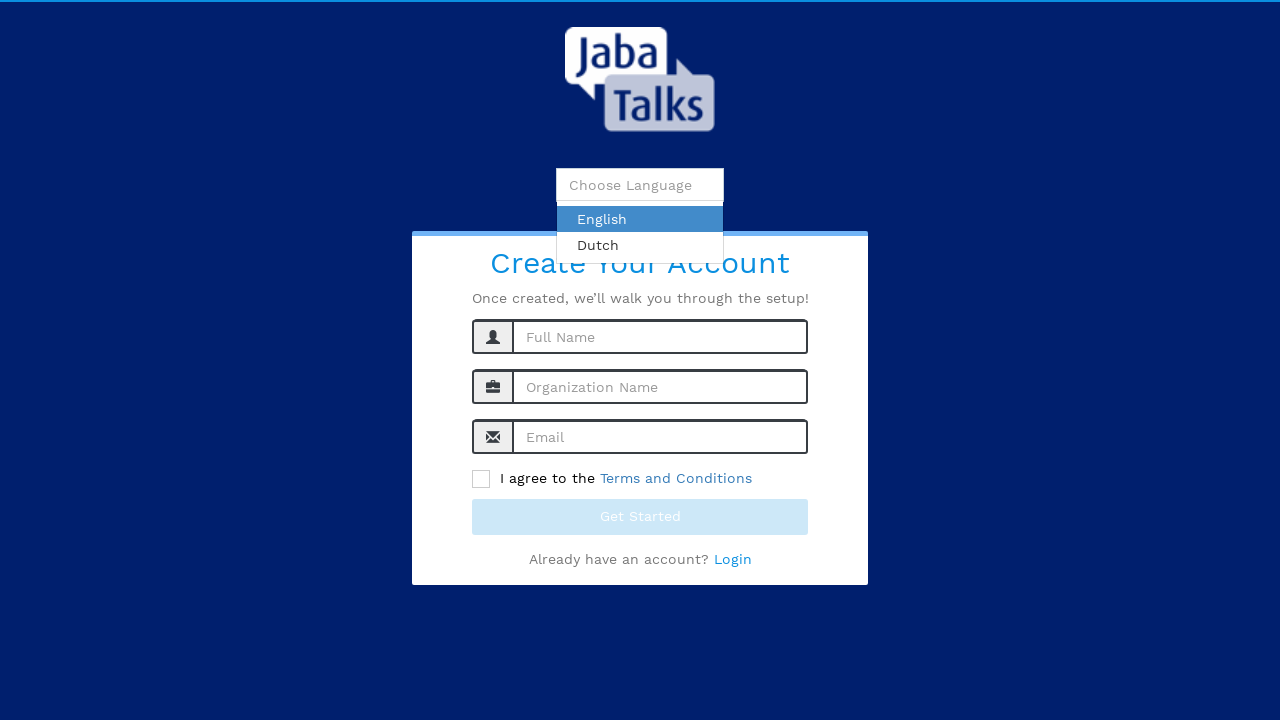

Selected Dutch language from dropdown at (640, 245) on xpath=//ul[@role='listbox']/li/div/a/div >> nth=1
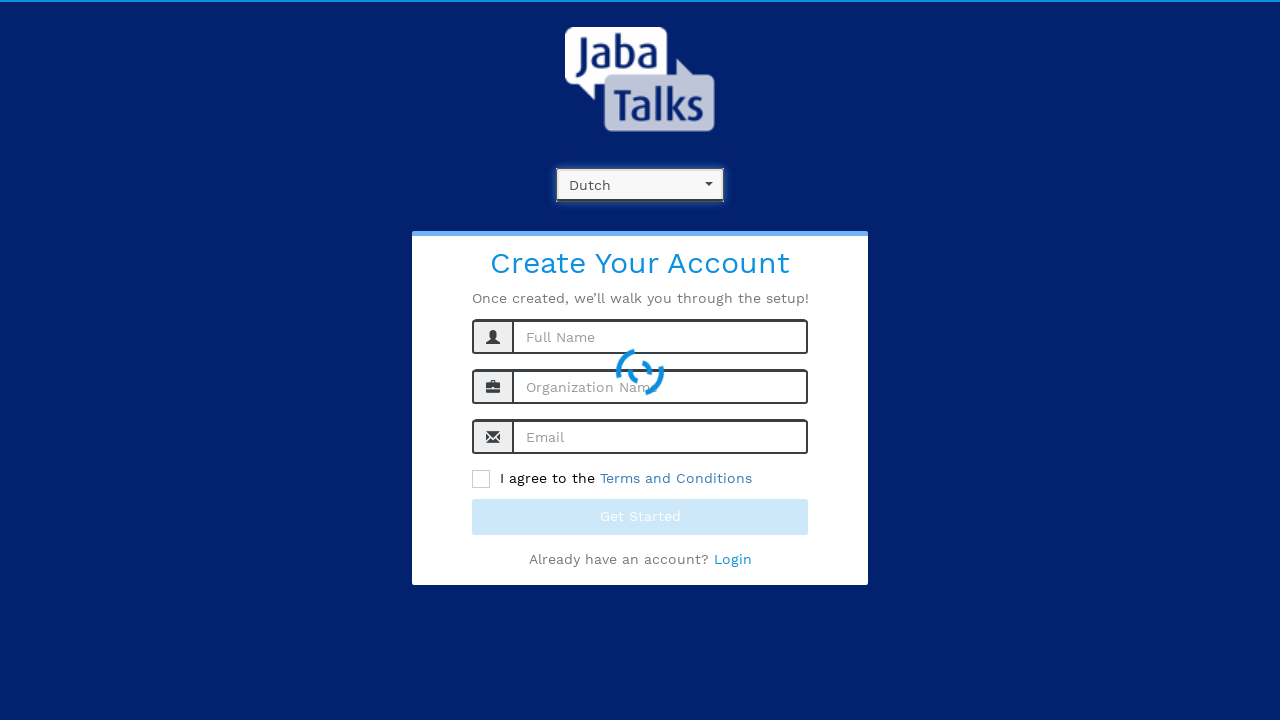

Filled in name field with 'Deeksha Jain' on #name
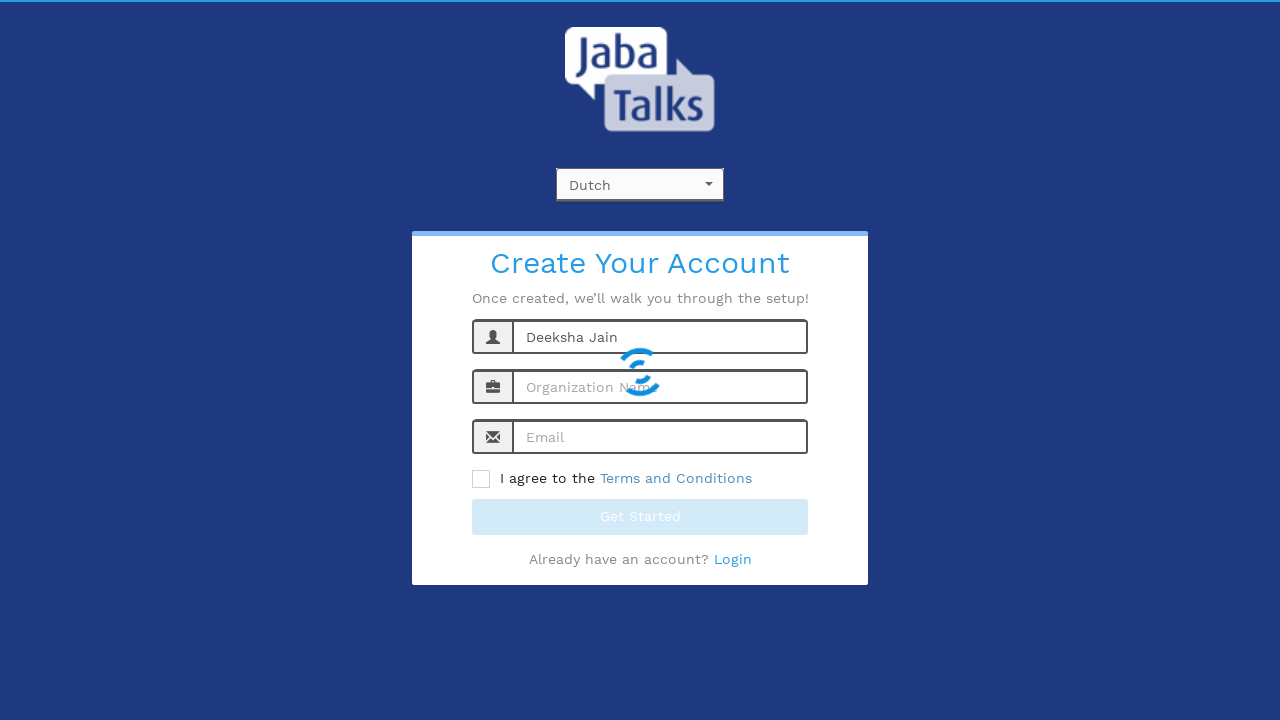

Filled in organization name field with 'Deeksha Jain' on #orgName
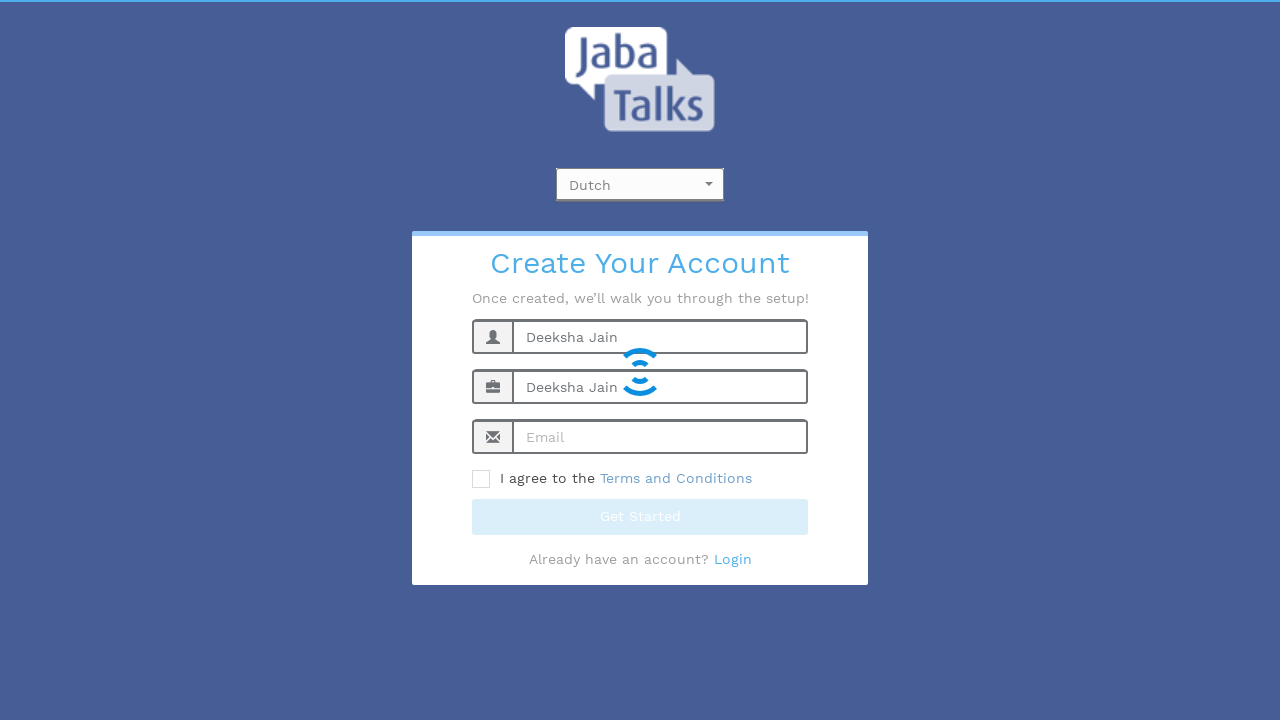

Filled in email field with 'deekshajain10@gmail.com' on input[name='email']
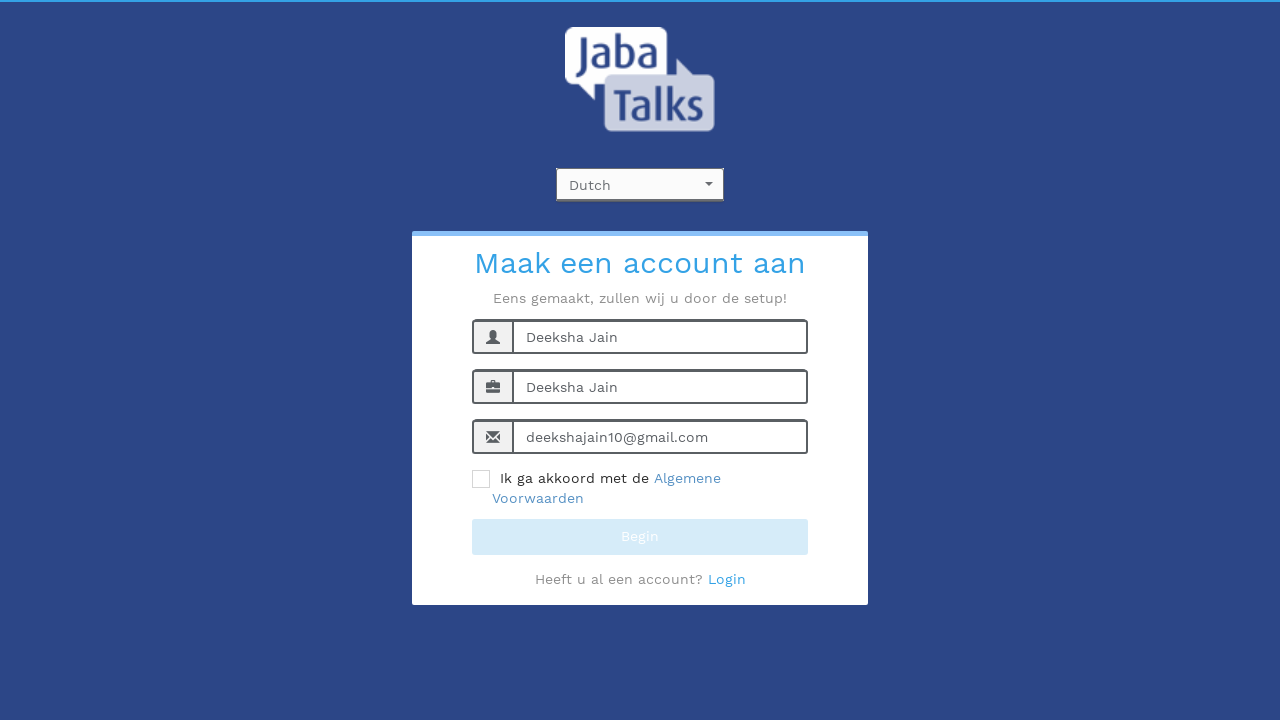

Checked the agreement checkbox at (481, 479) on xpath=//label[@class='ui-checkbox']/span
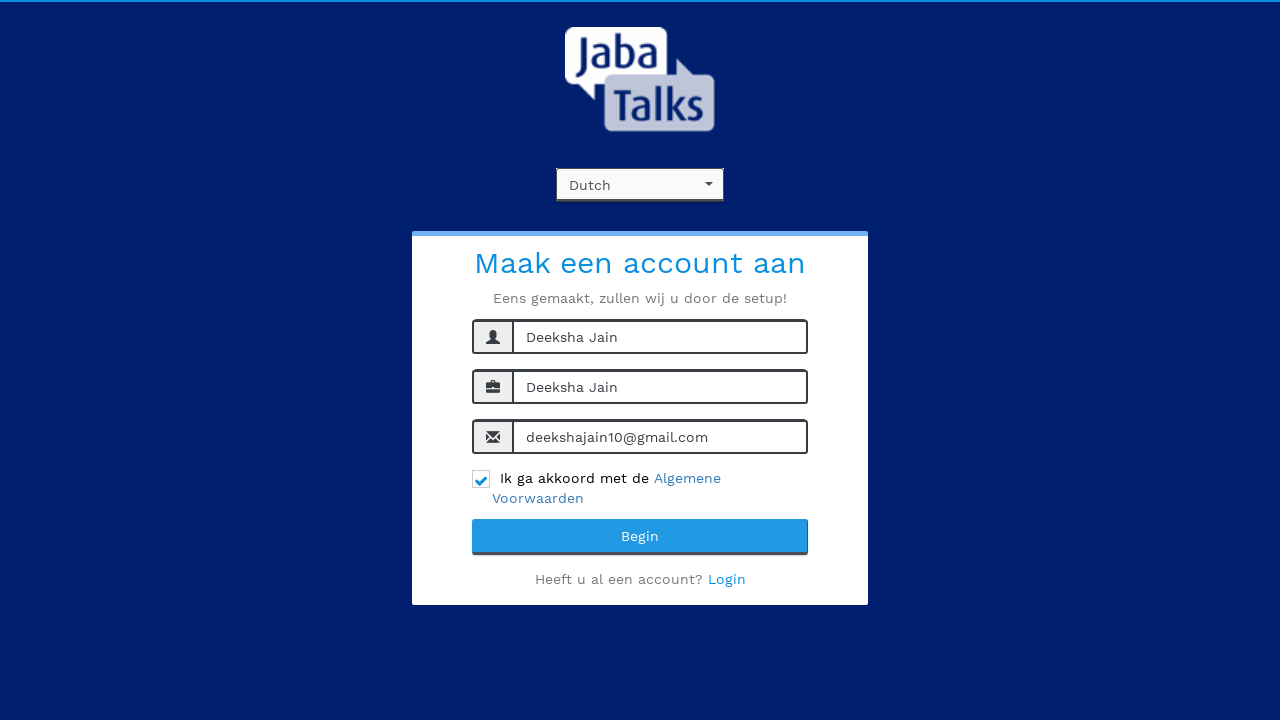

Clicked the Sign Up button to submit the form at (640, 537) on xpath=//div[@class='form-group custom-form-group']/button
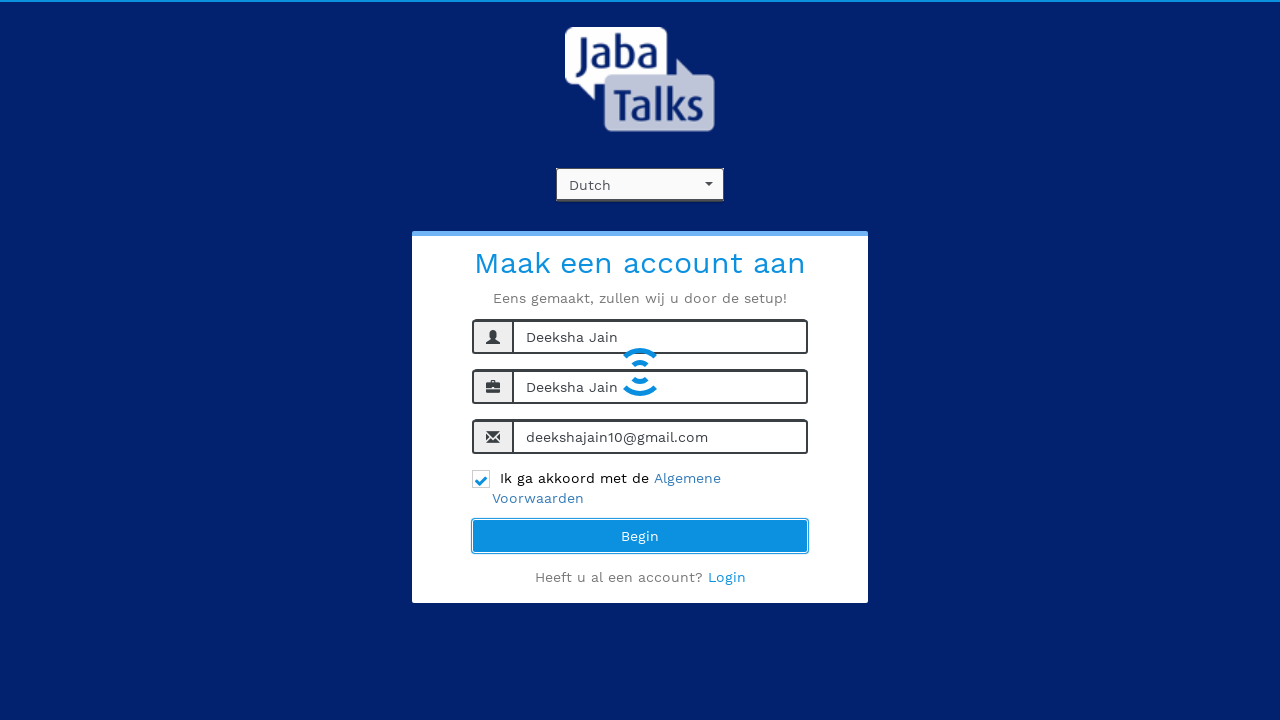

Waited 7 seconds for form submission to complete
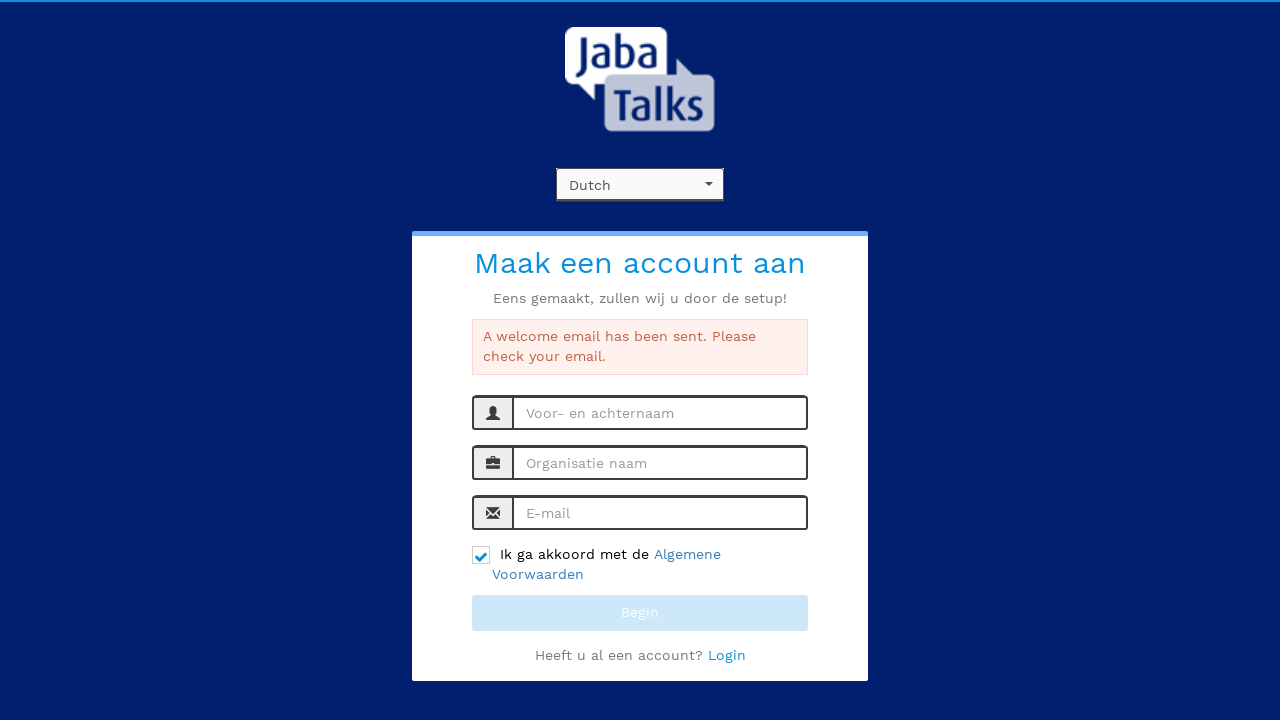

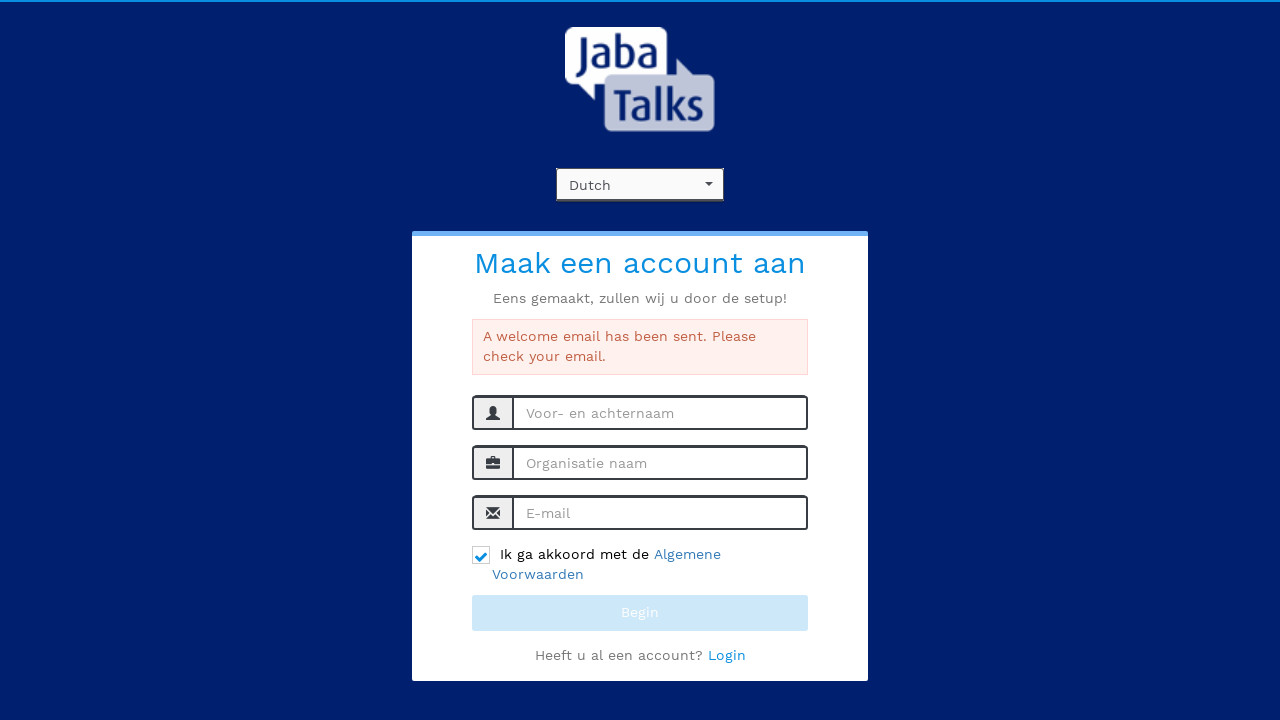